Tests navigation to API docs, scrolls to footer element, then navigates to WebDriver protocol section

Starting URL: https://webdriver.io/

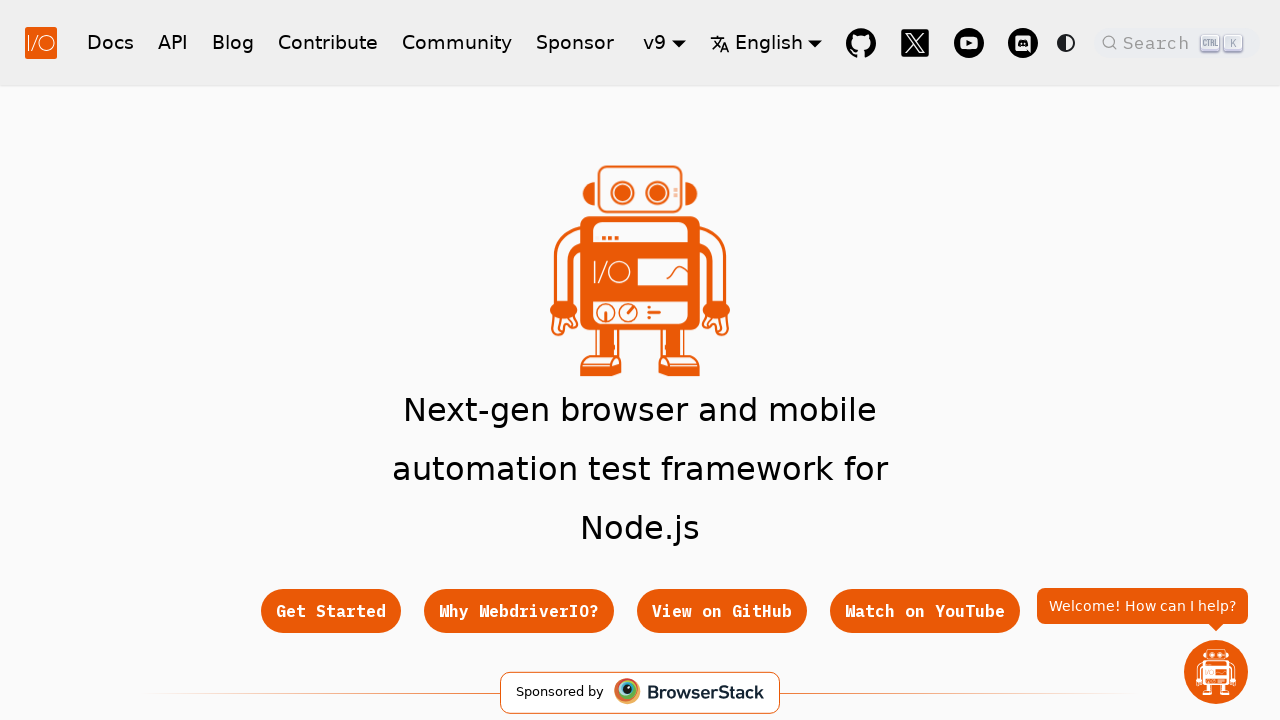

Clicked API link in navigation at (173, 42) on xpath=//*[@id="__docusaurus"]/nav/div[1]/div[1]/a[3]
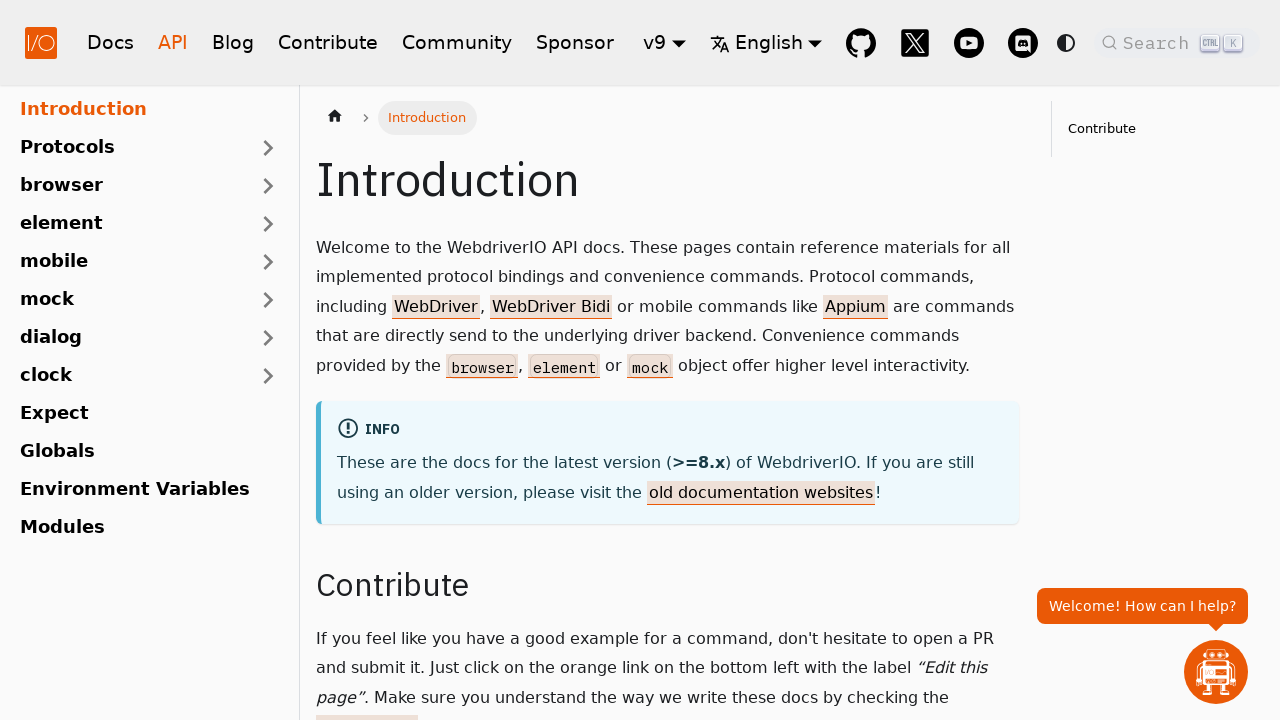

Successfully navigated to API docs at https://webdriver.io/docs/api
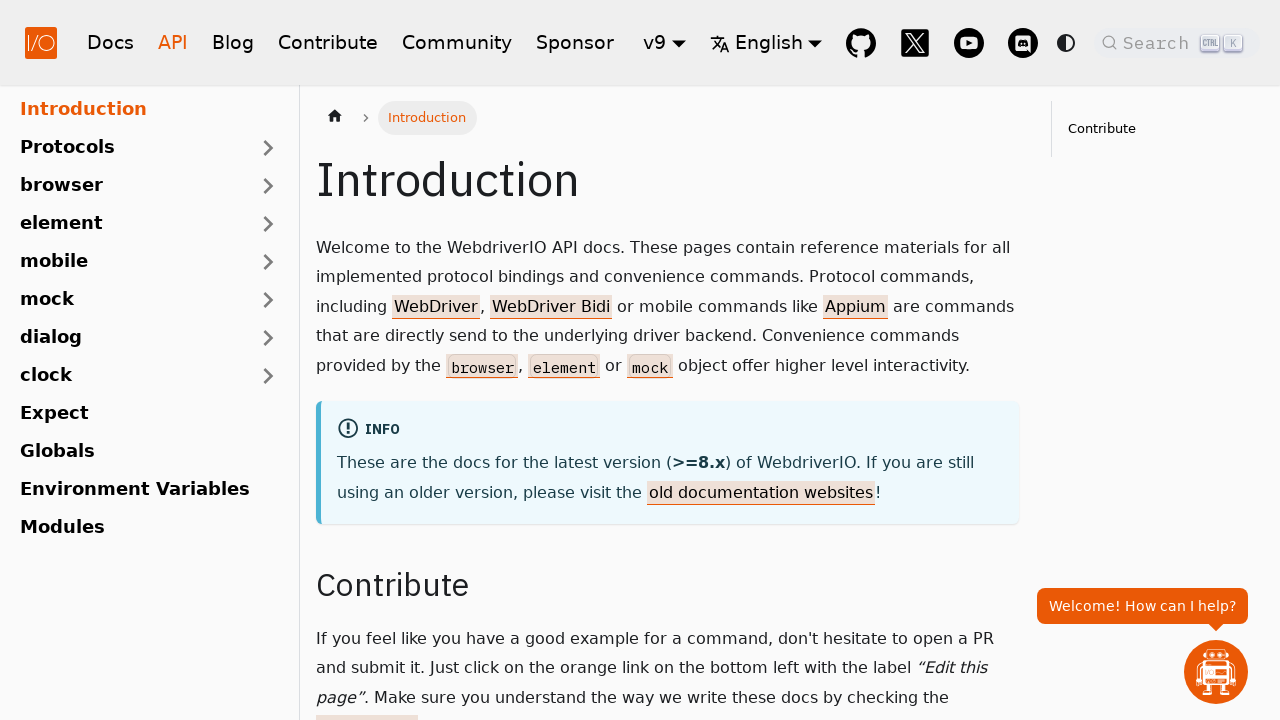

Scrolled footer element into view
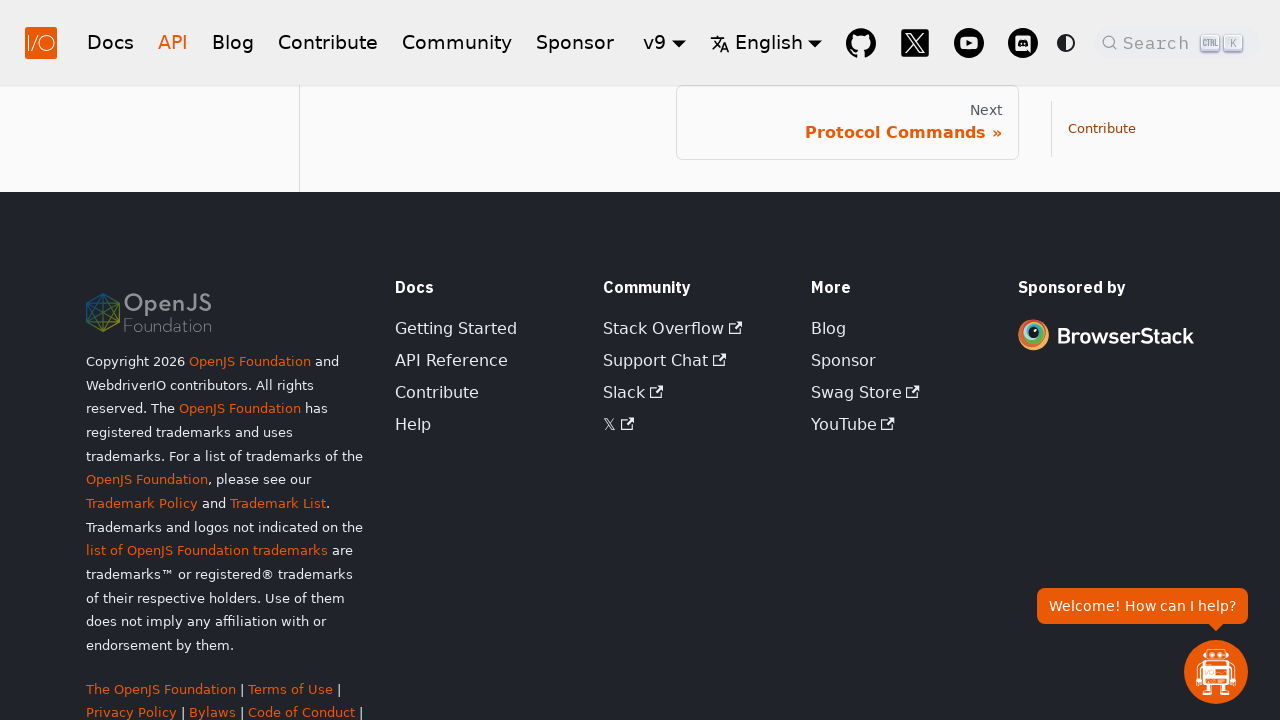

Scrolled navigation element into view
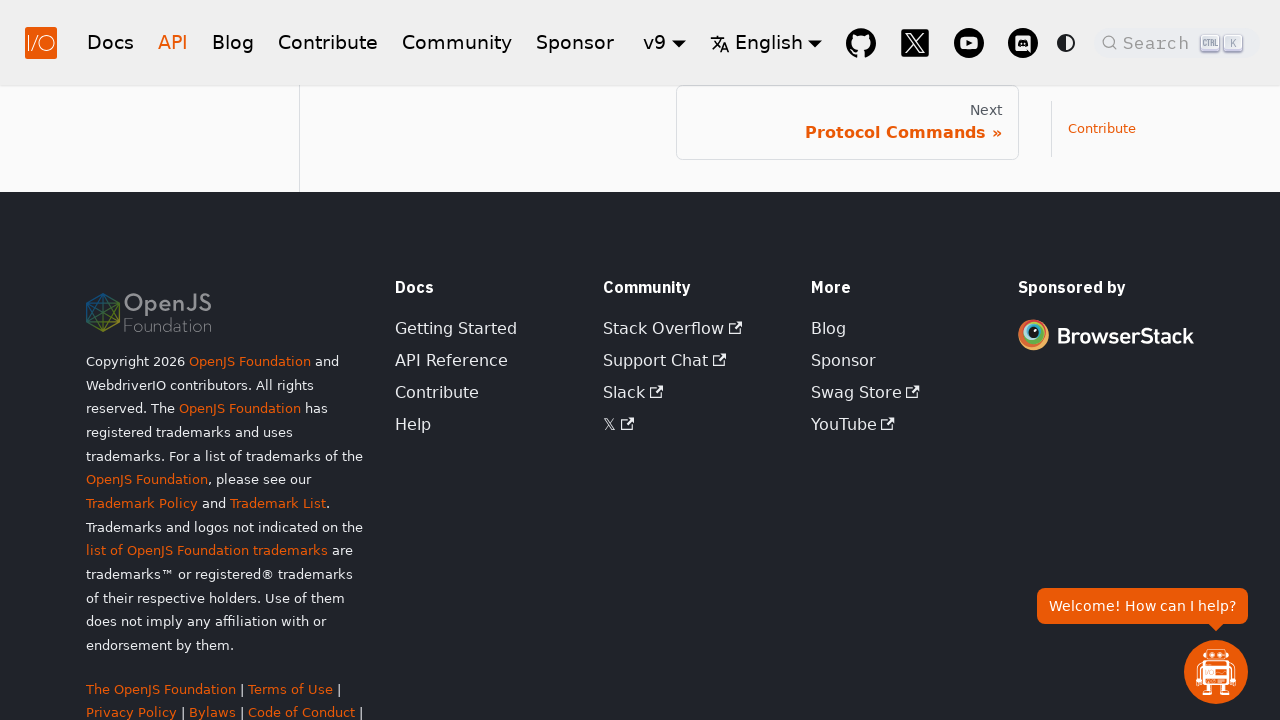

Clicked navigation link at (847, 122) on xpath=//*[@id="__docusaurus_skipToContent_fallback"]/div/div/main/div/div/div[1]
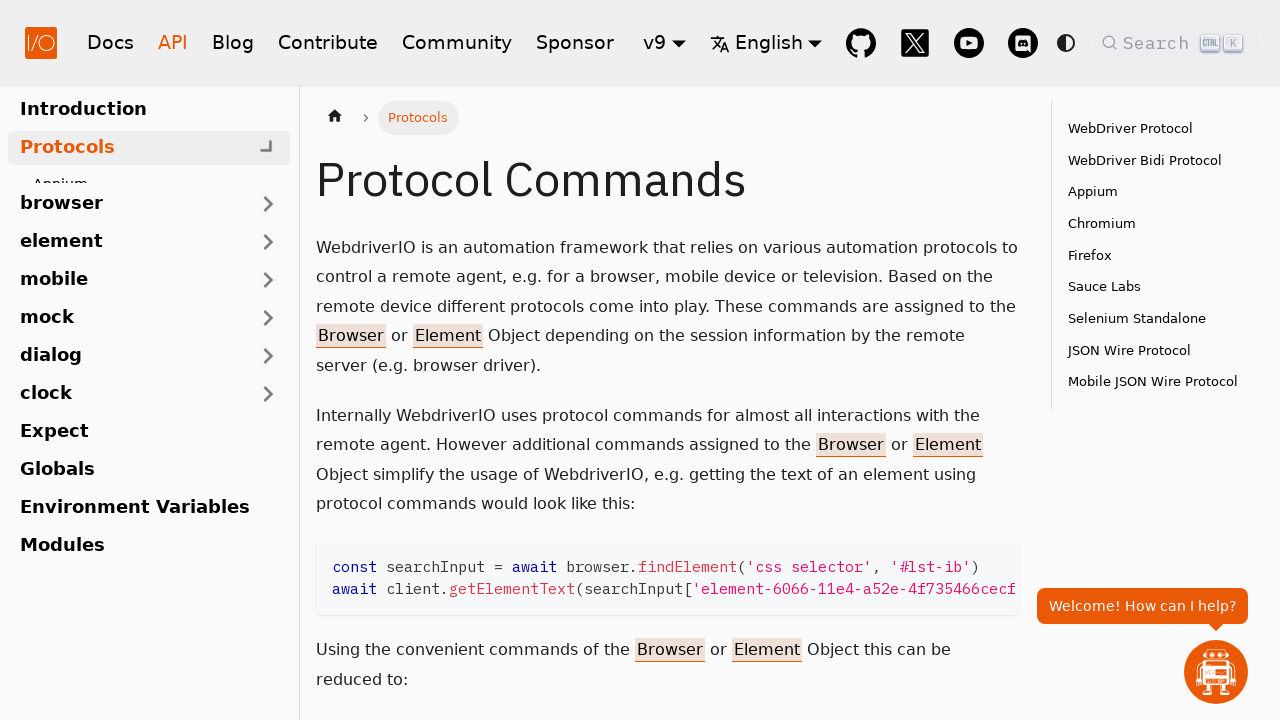

WebDriver protocol section is now visible on page
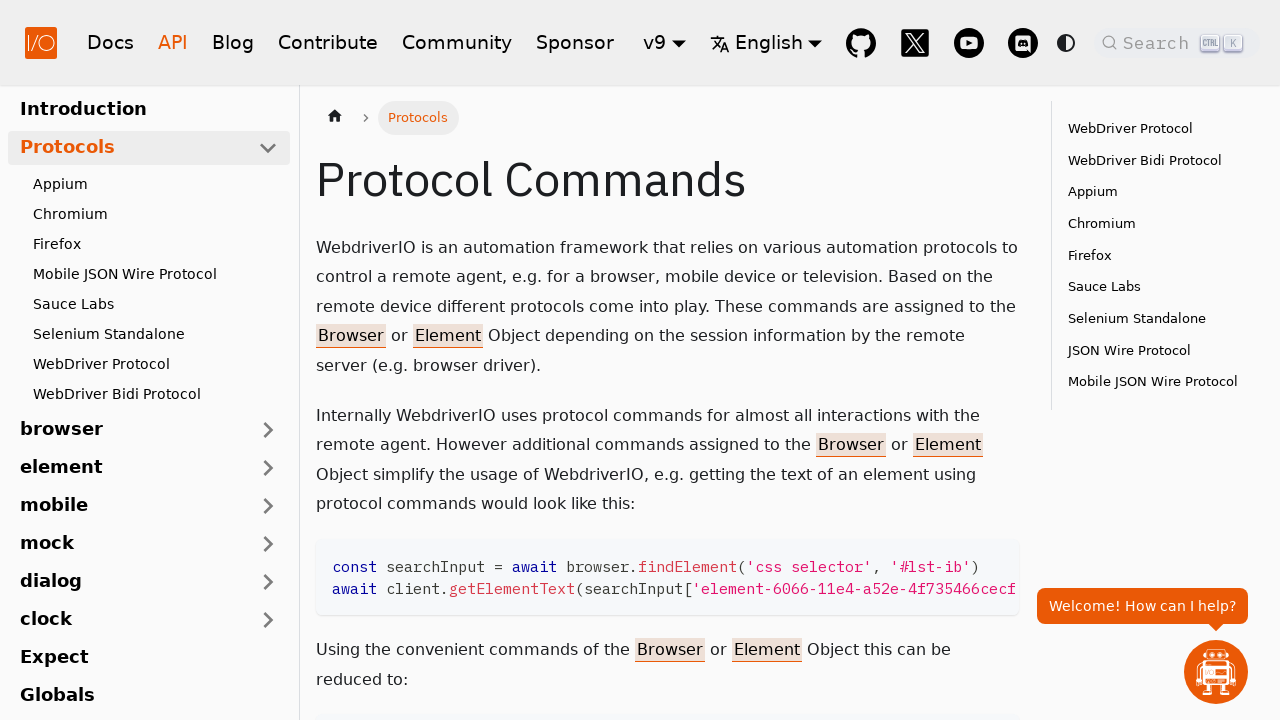

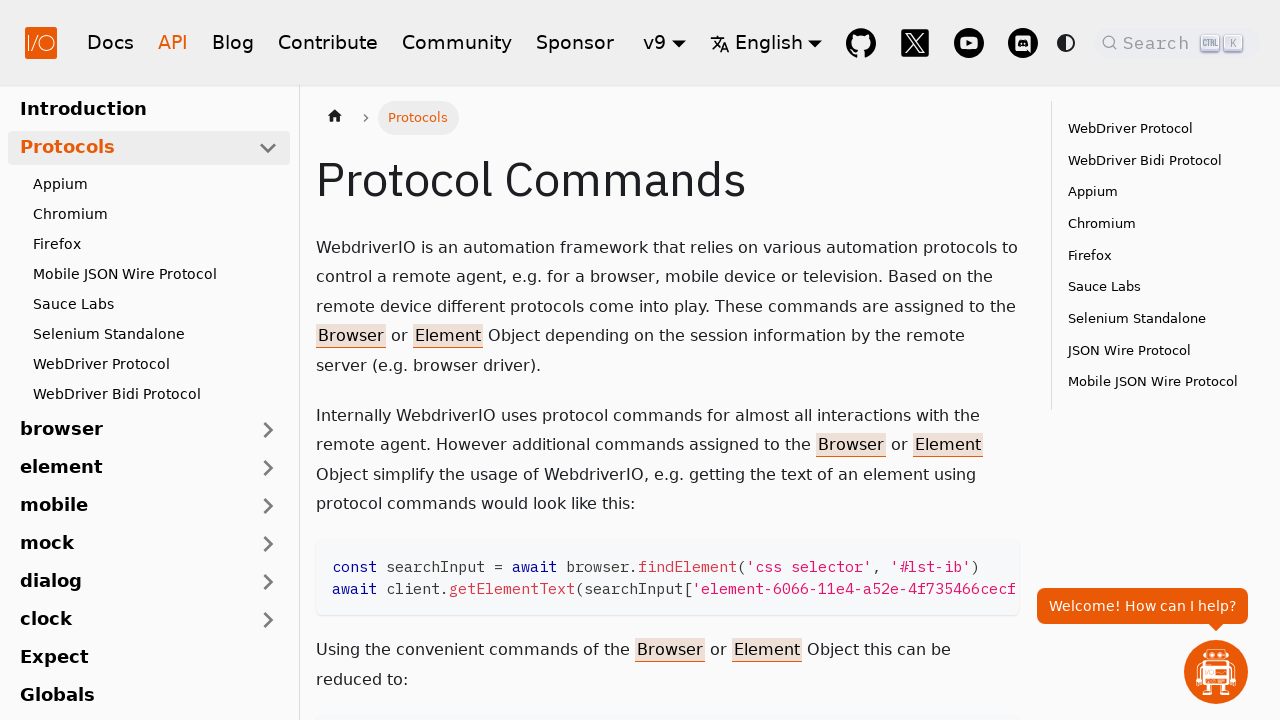